Tests that clicking the Email column header sorts the table alphabetically in ascending order

Starting URL: http://the-internet.herokuapp.com/tables

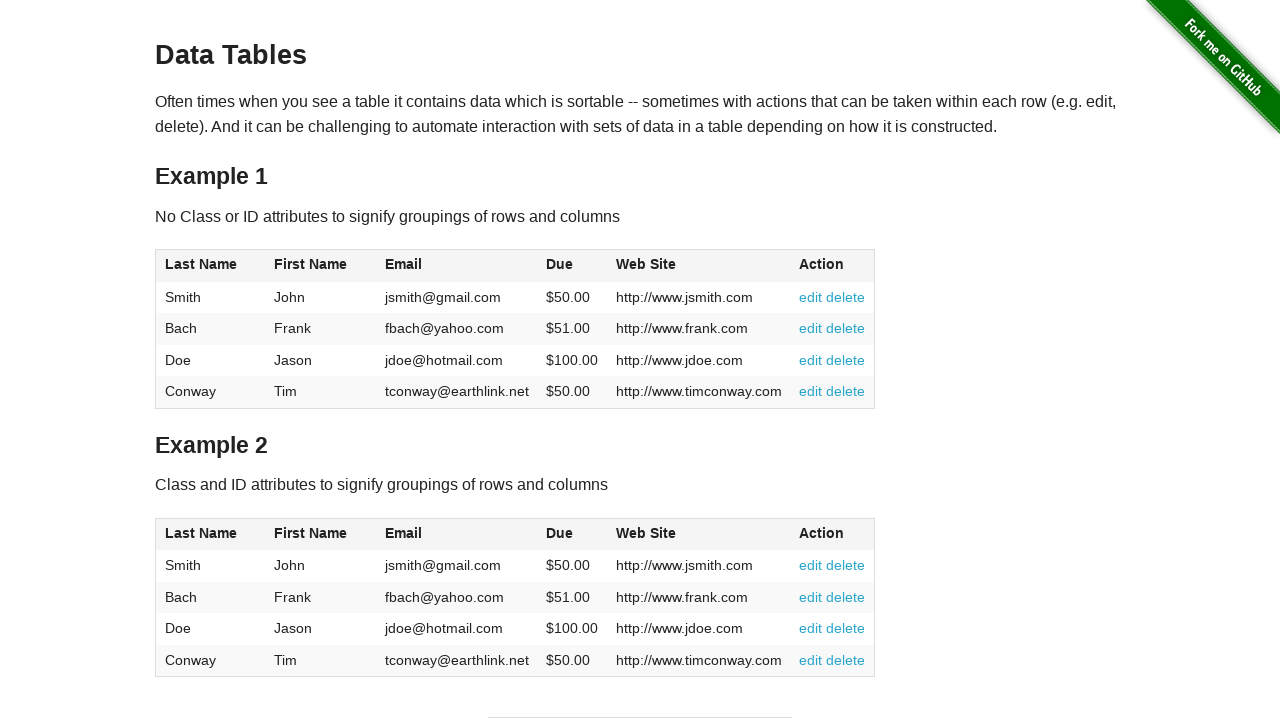

Clicked Email column header to sort ascending at (457, 266) on #table1 thead tr th:nth-of-type(3)
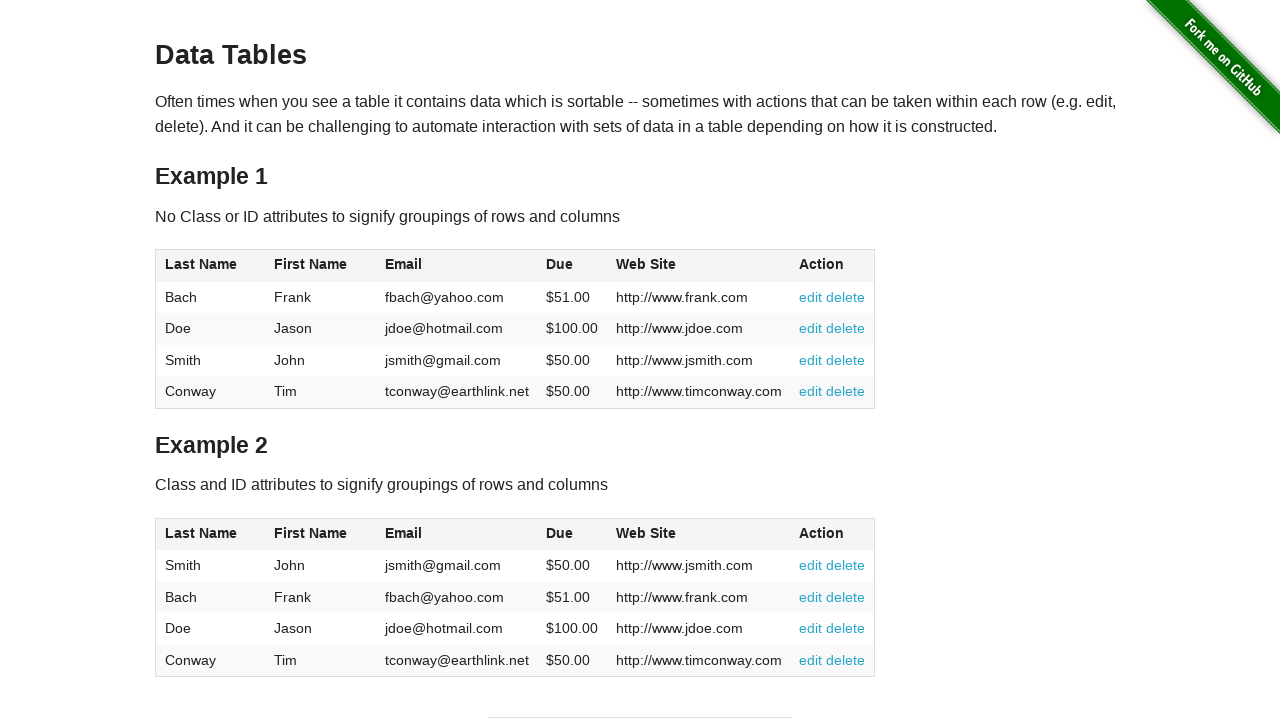

Email column cells loaded after sorting
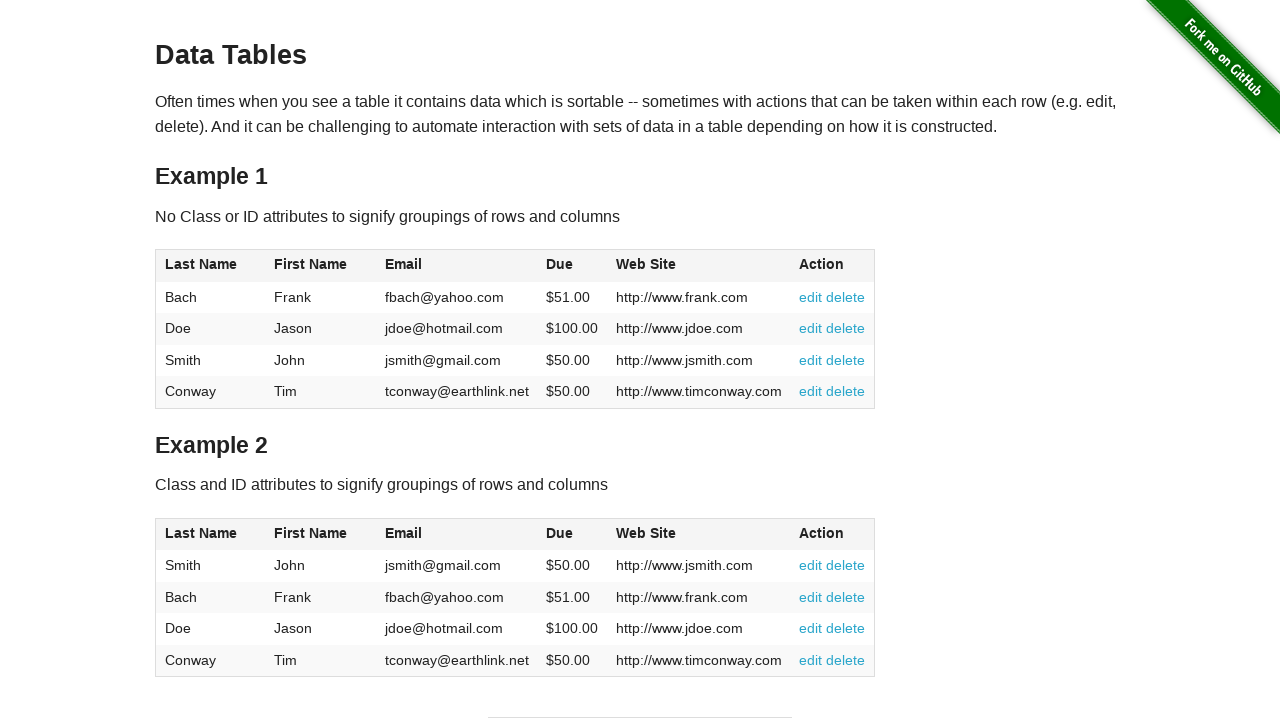

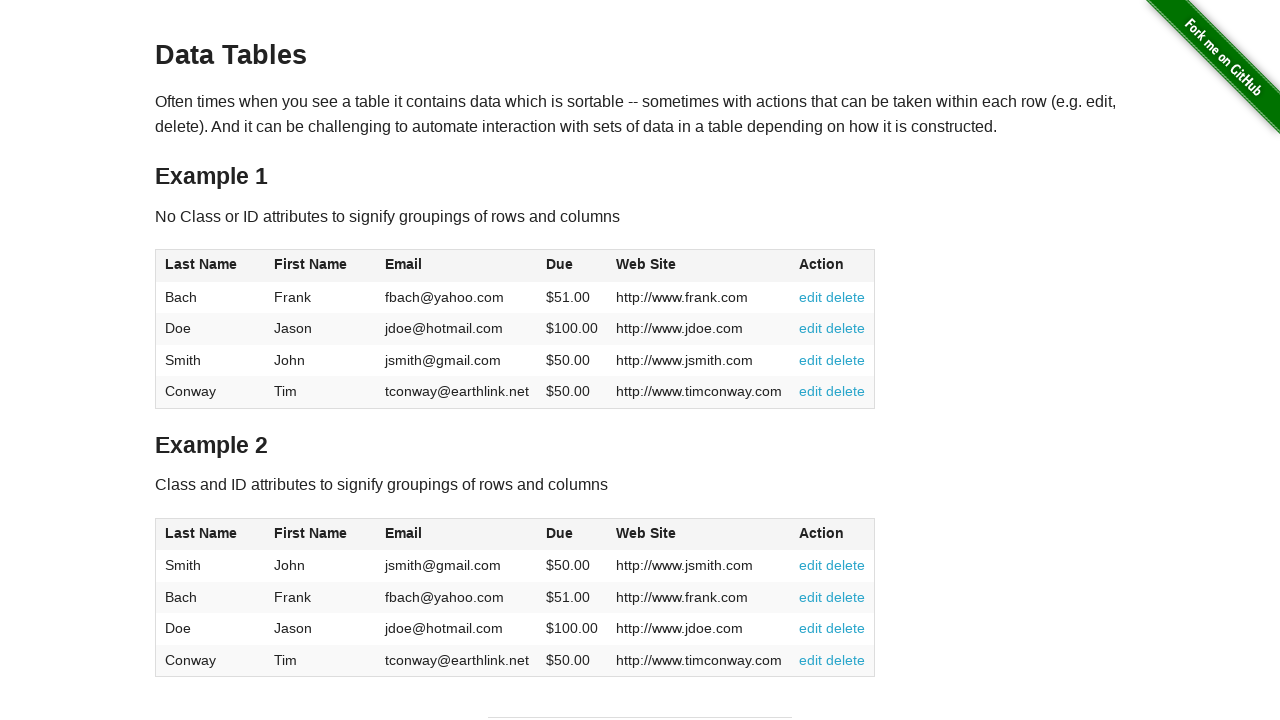